Clicks the download button to download a file

Starting URL: https://demoqa.com/upload-download

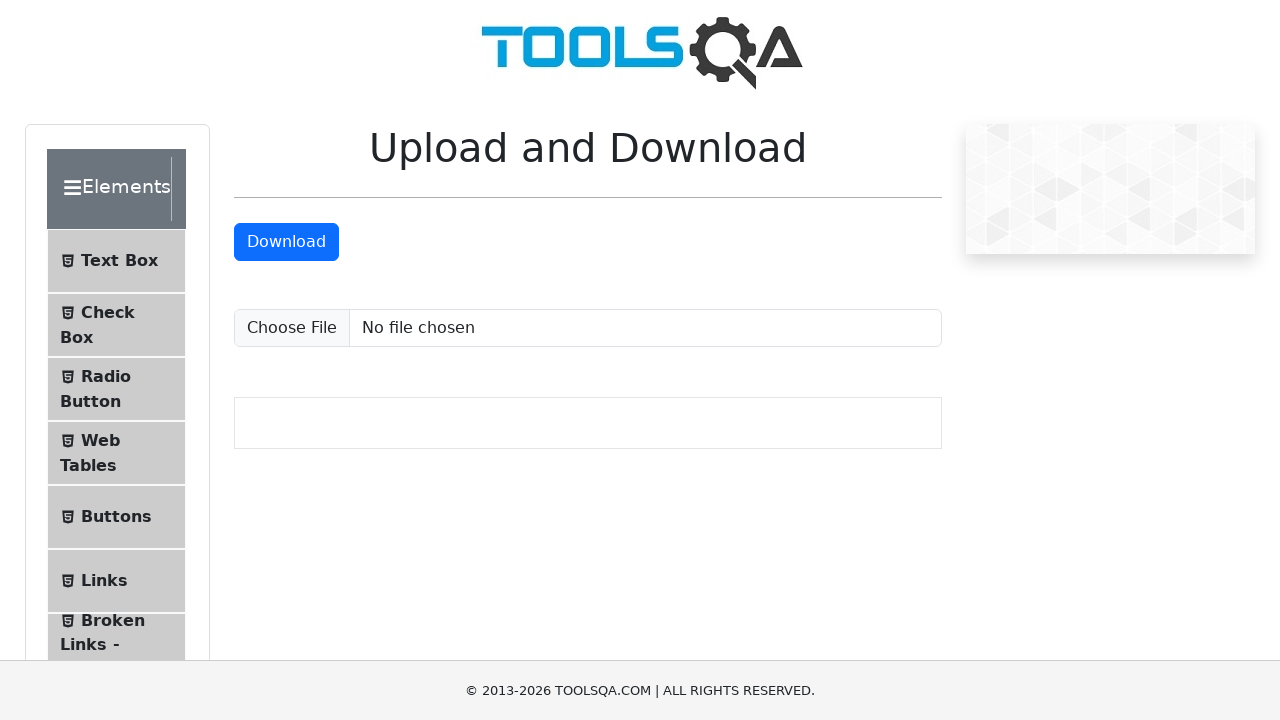

Clicked the download button to download a file at (286, 242) on #downloadButton
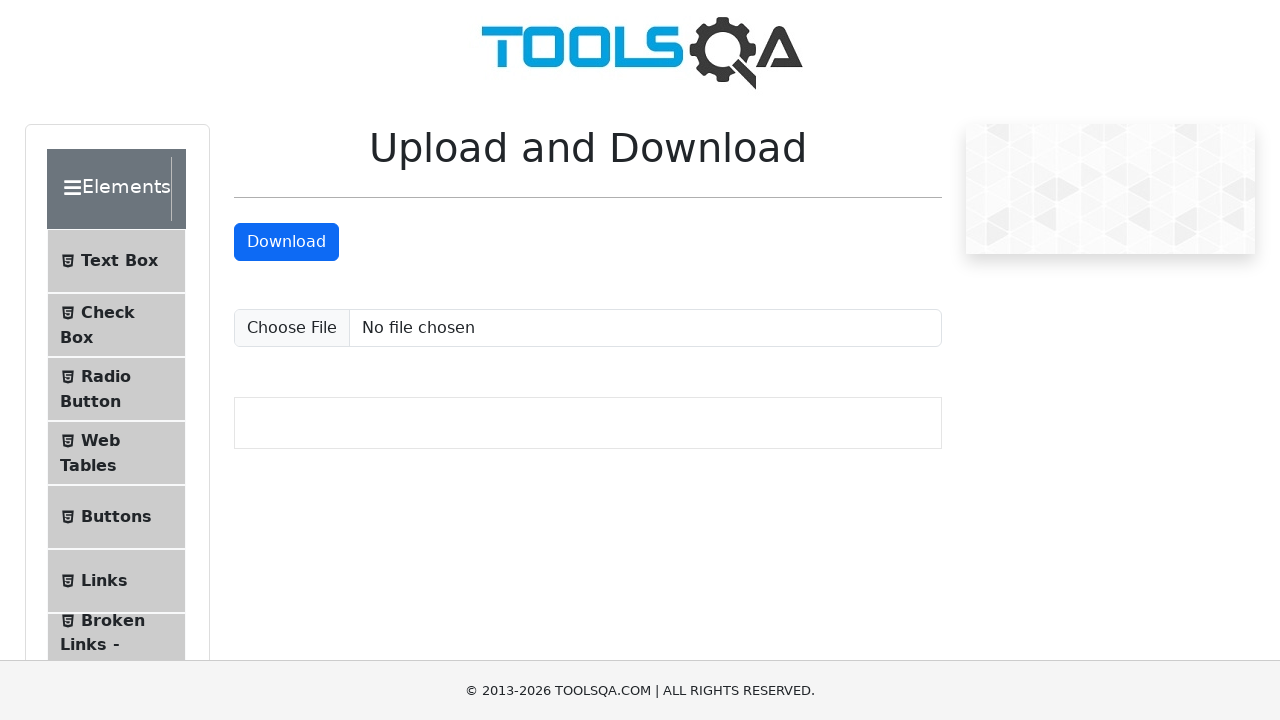

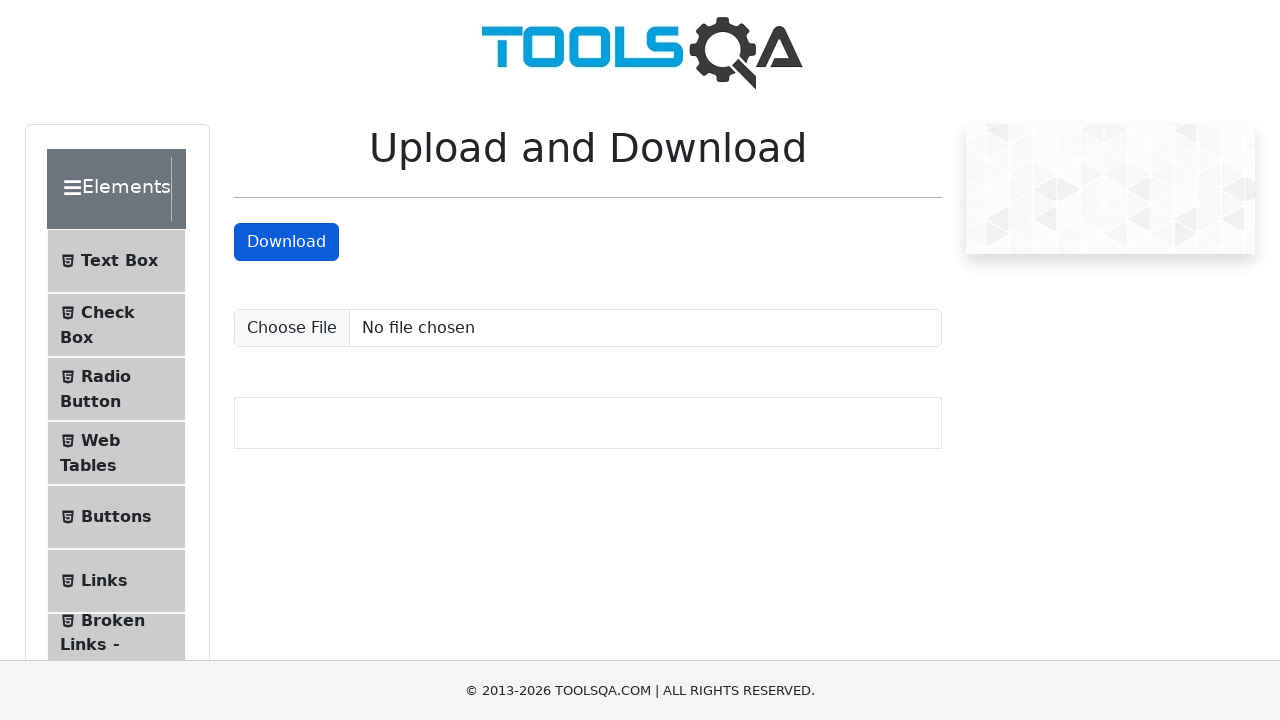